Navigates to the windows/tabs demo page on the-internet.herokuapp.com to test tab handling functionality

Starting URL: http://the-internet.herokuapp.com/windows

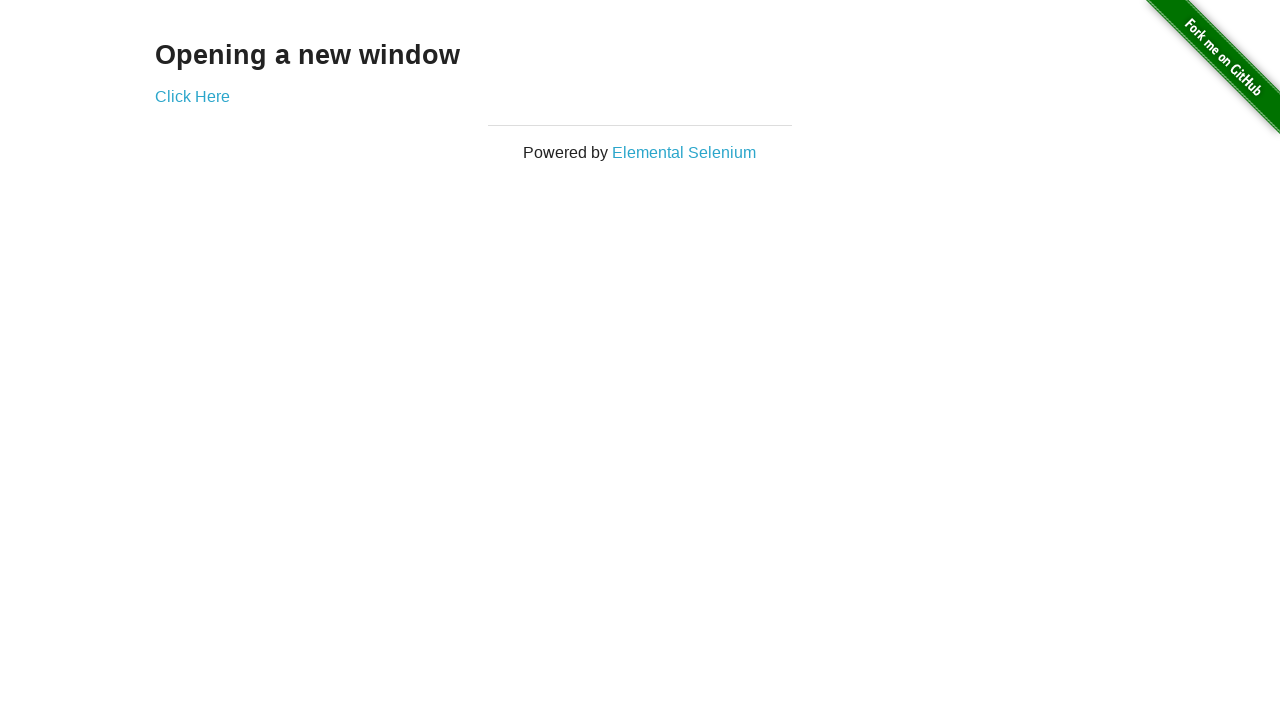

Waited for new window/tab link to load on the-internet.herokuapp.com/windows page
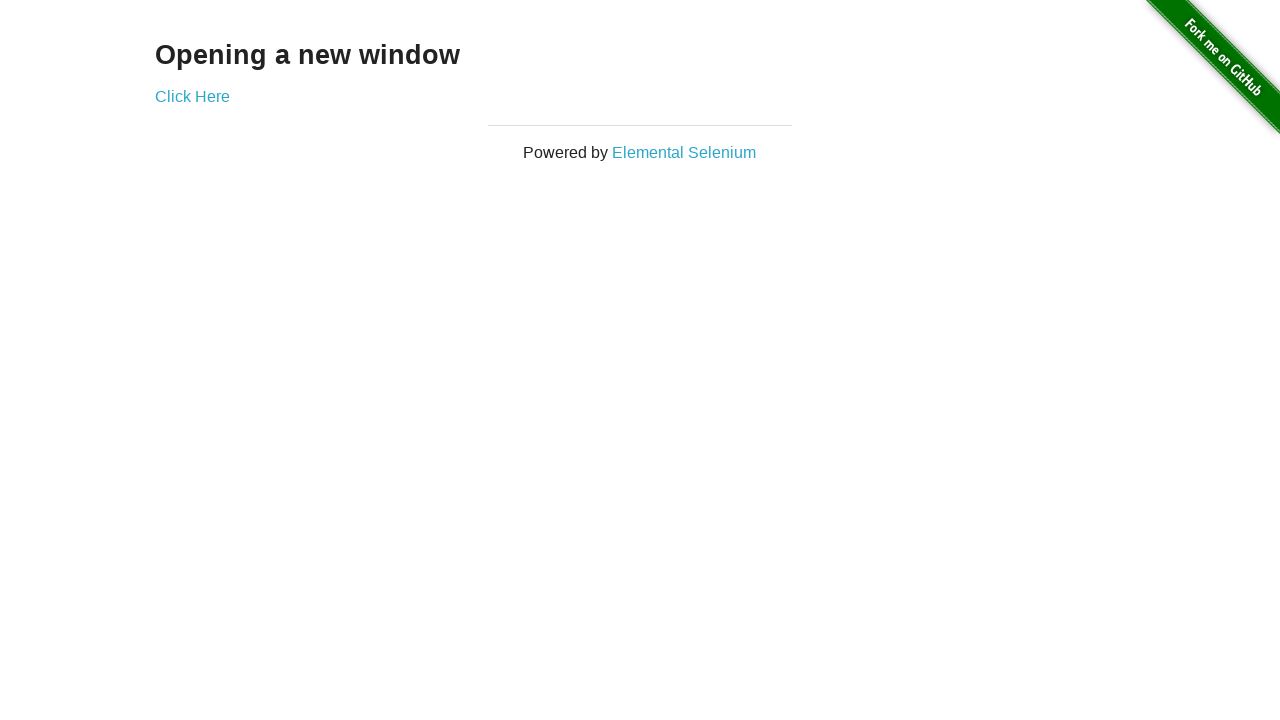

Clicked link to open new window/tab at (192, 96) on a[href='/windows/new']
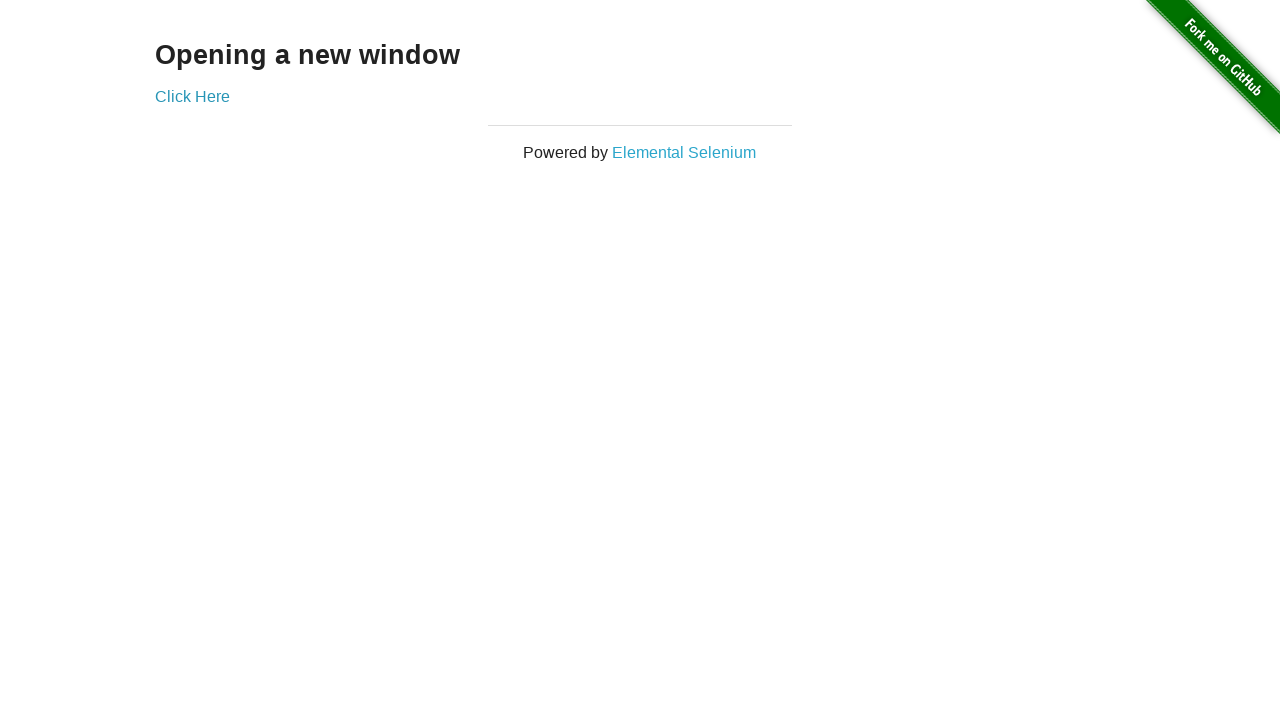

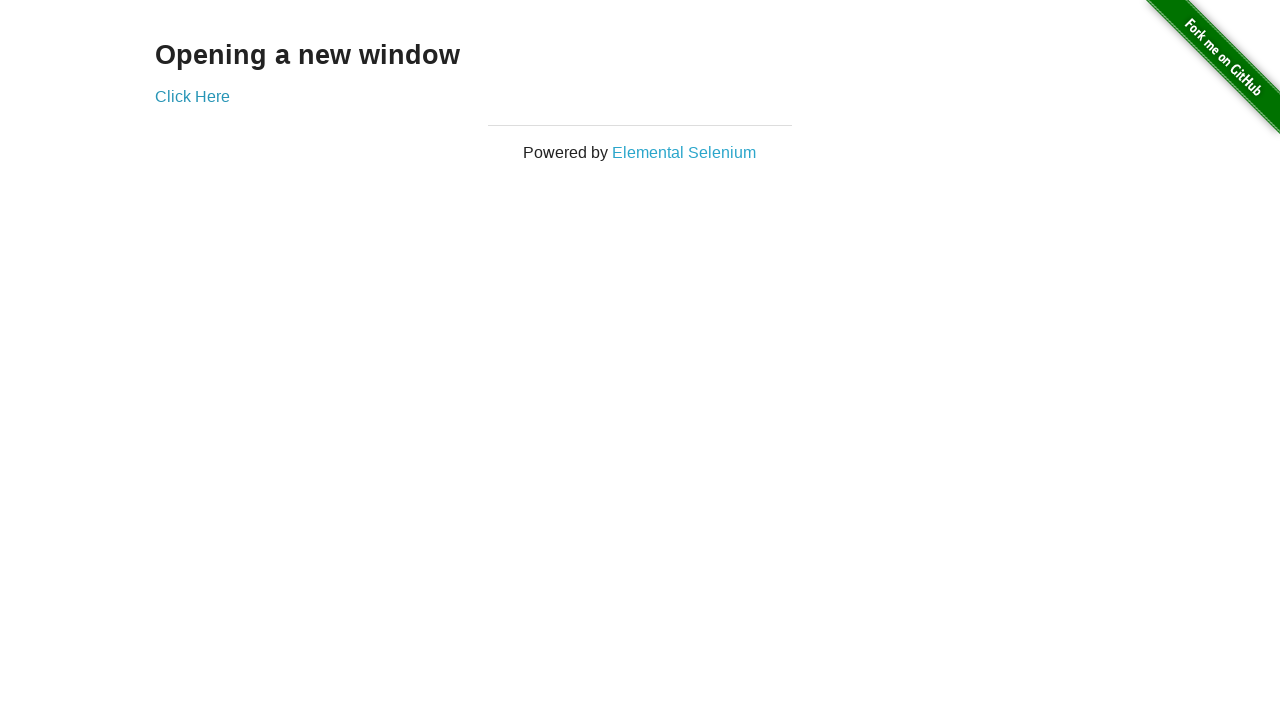